Tests various UI controls including dropdown selection, radio button clicking, checkbox toggling, and verifying element attributes on a practice login page.

Starting URL: https://rahulshettyacademy.com/loginpagePractise/

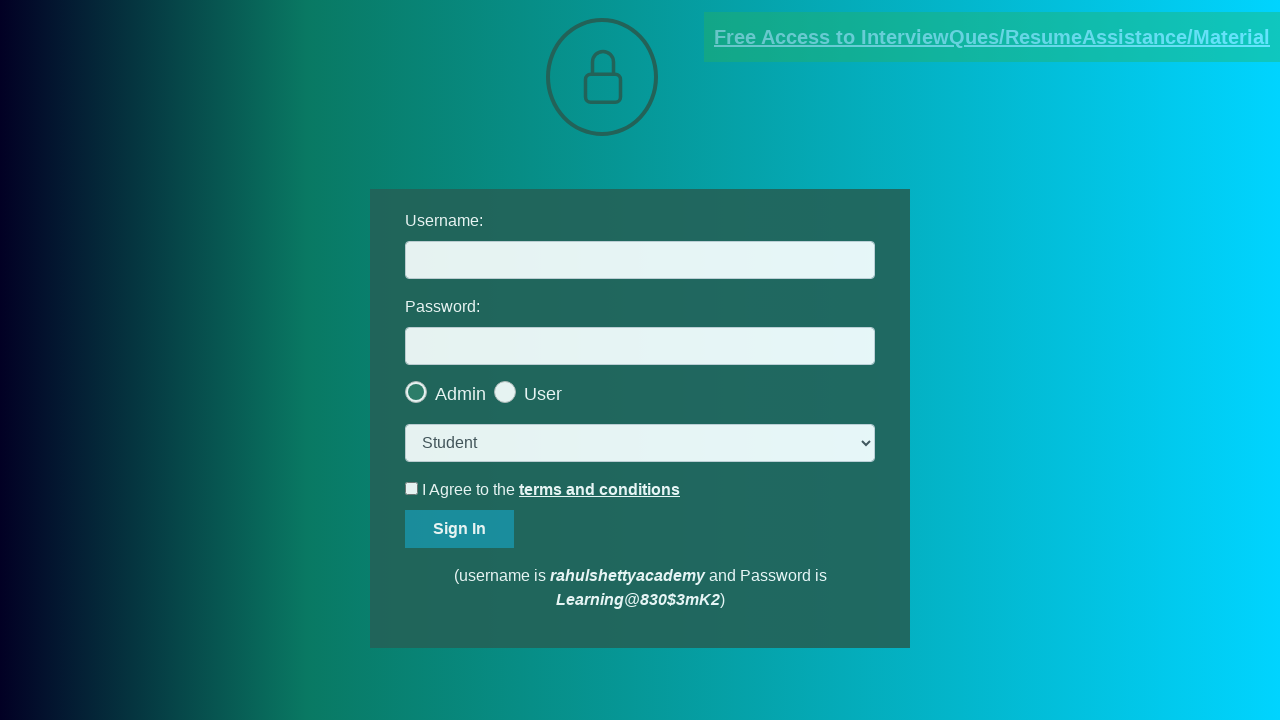

Selected 'consult' option from dropdown on select.form-control
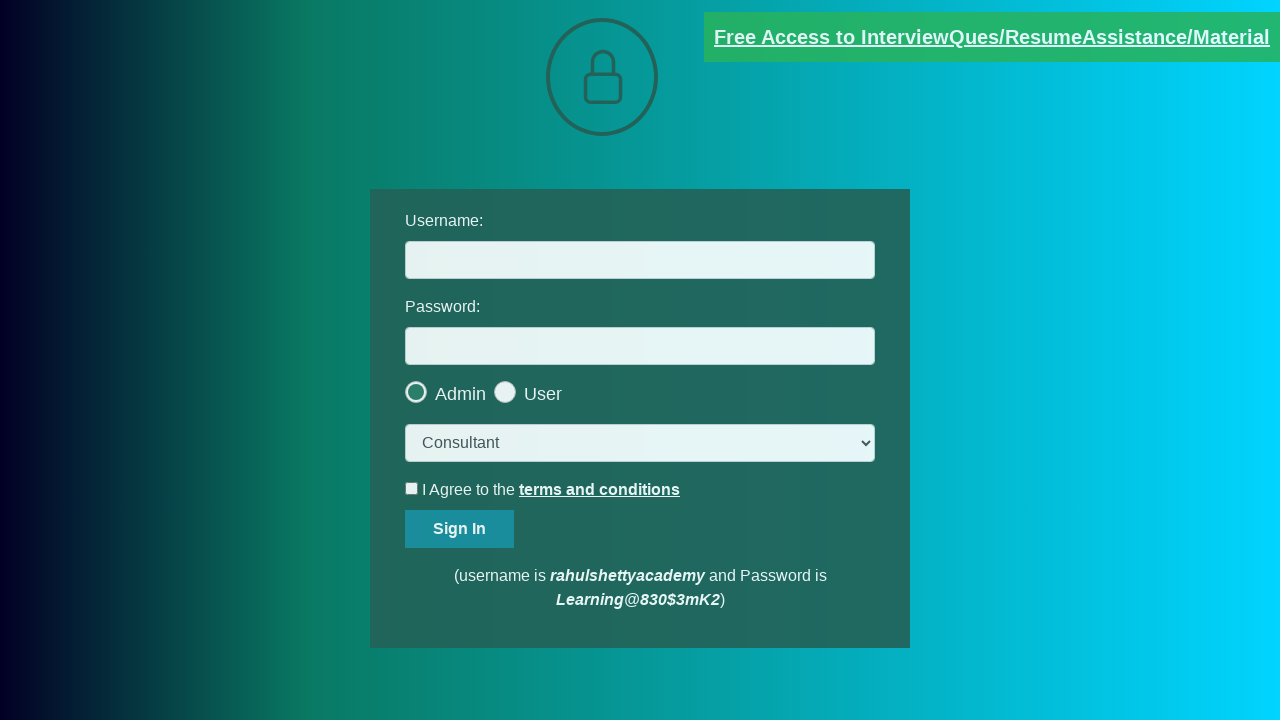

Clicked the last radio button at (543, 394) on .radiotextsty >> nth=-1
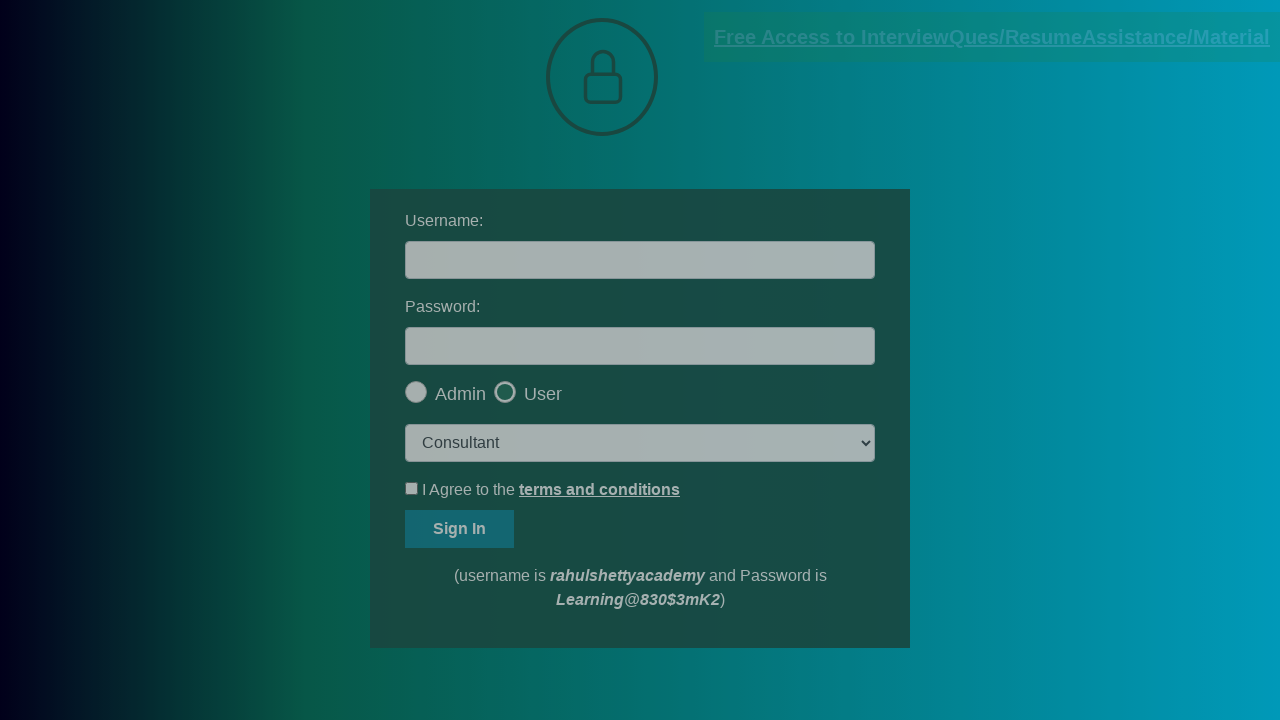

Clicked OK button to dismiss popup at (698, 144) on #okayBtn
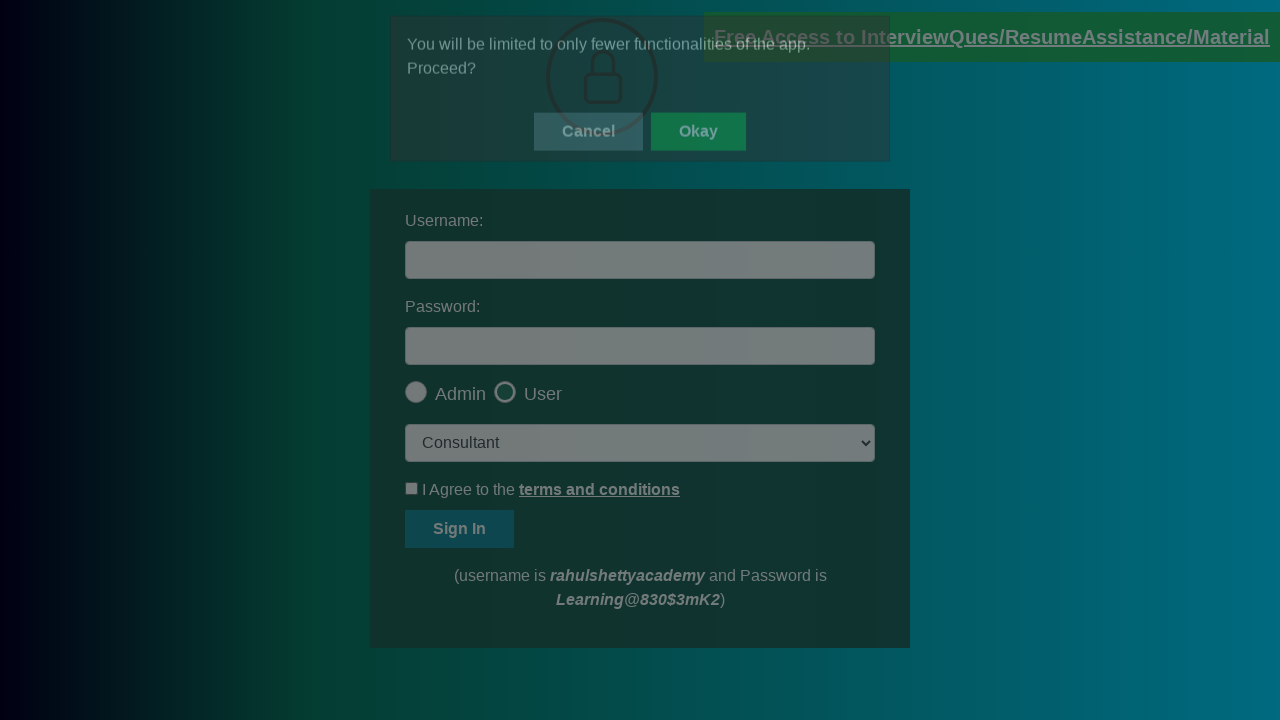

Clicked terms checkbox to enable it at (412, 488) on #terms
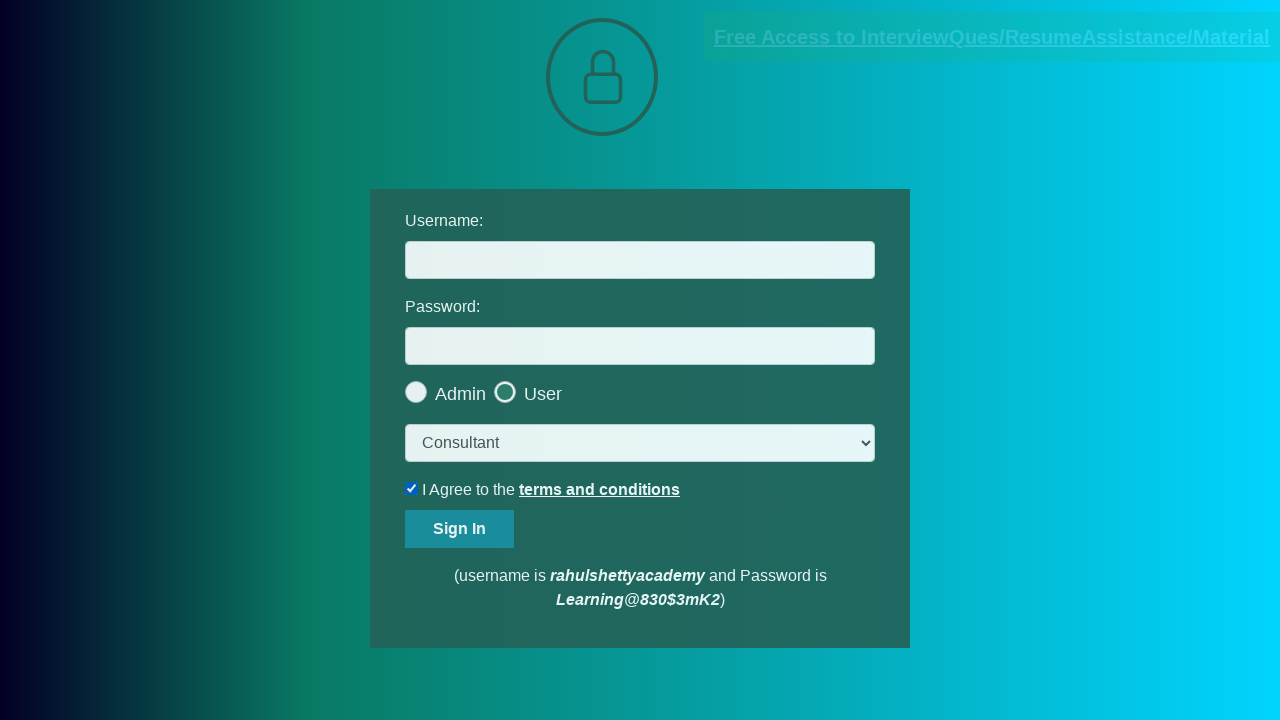

Unchecked terms checkbox to disable it at (412, 488) on #terms
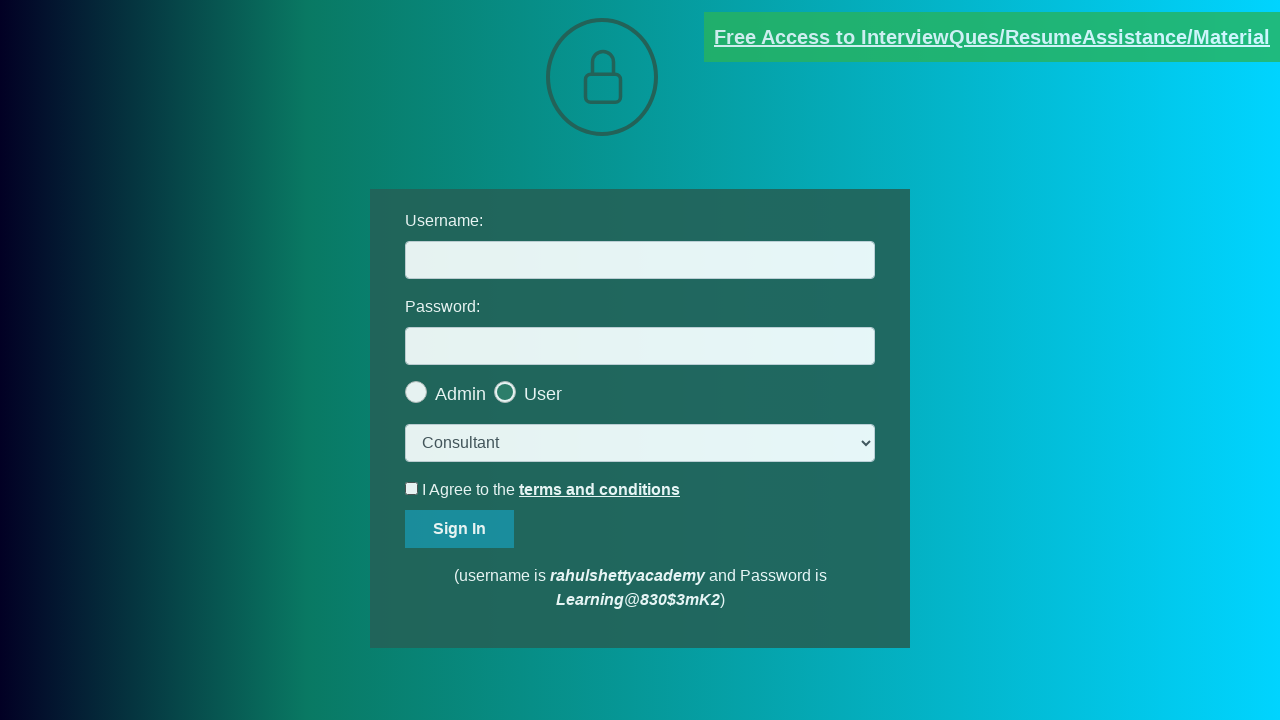

Verified document link has 'blinkingText' class attribute
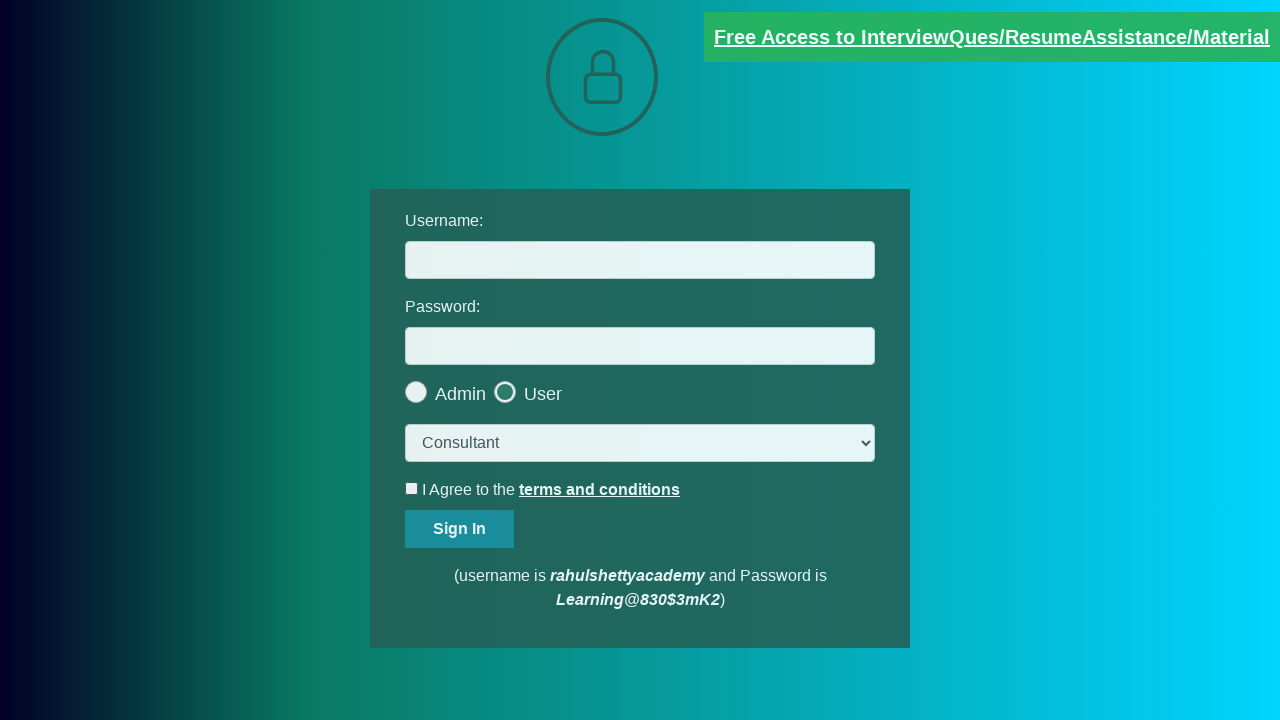

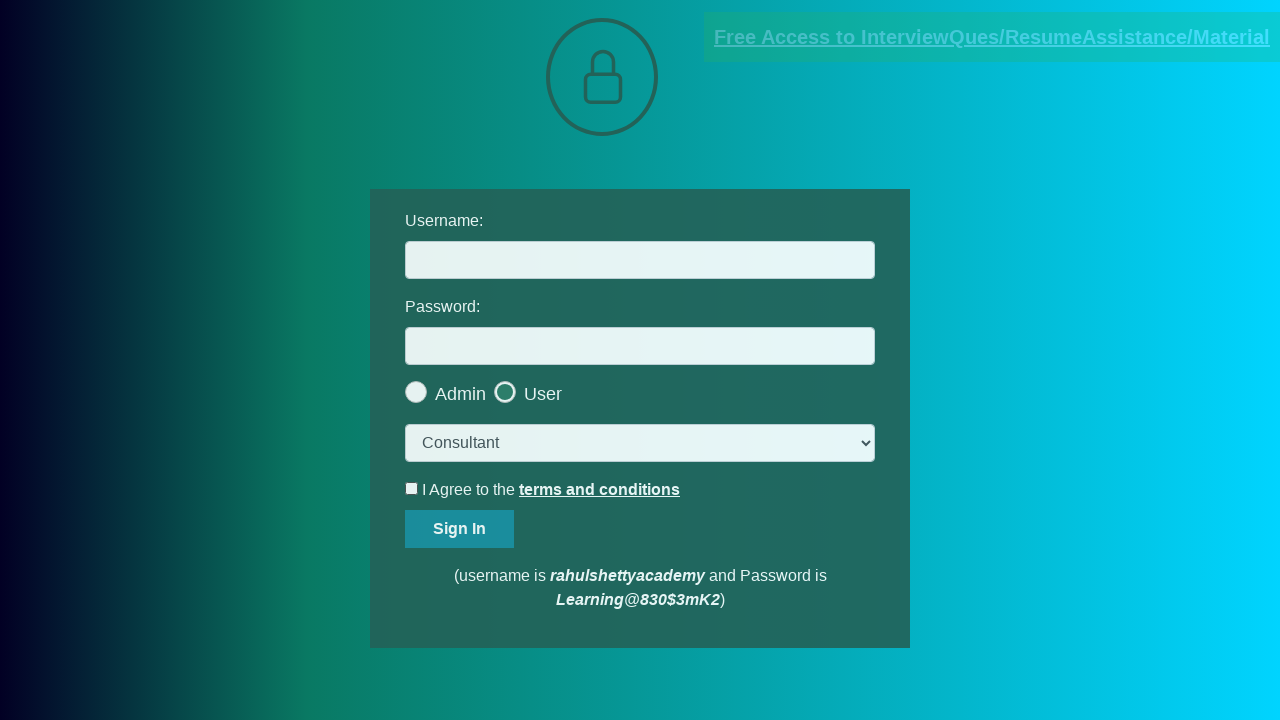